Opens the language dropdown and retrieves the list of available languages from the dropdown menu

Starting URL: https://slovnik.seznam.cz/

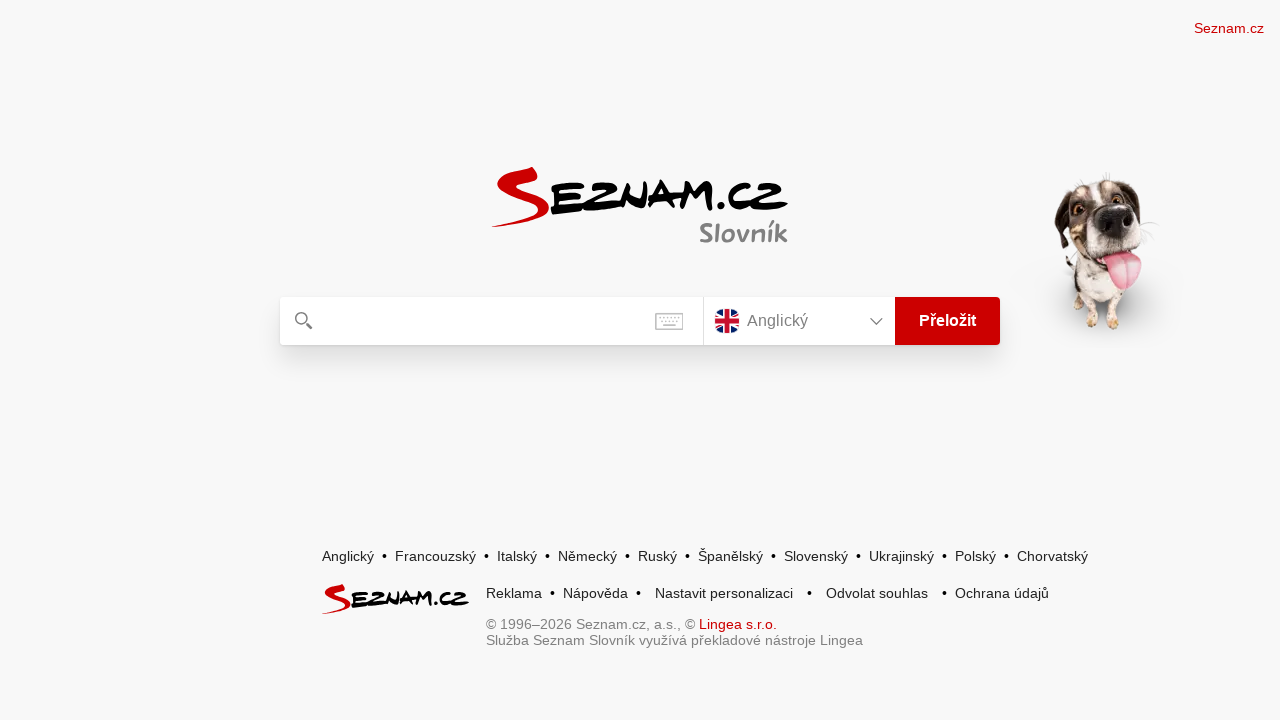

Clicked on language dropdown to open it at (809, 321) on .Form-element-select-value
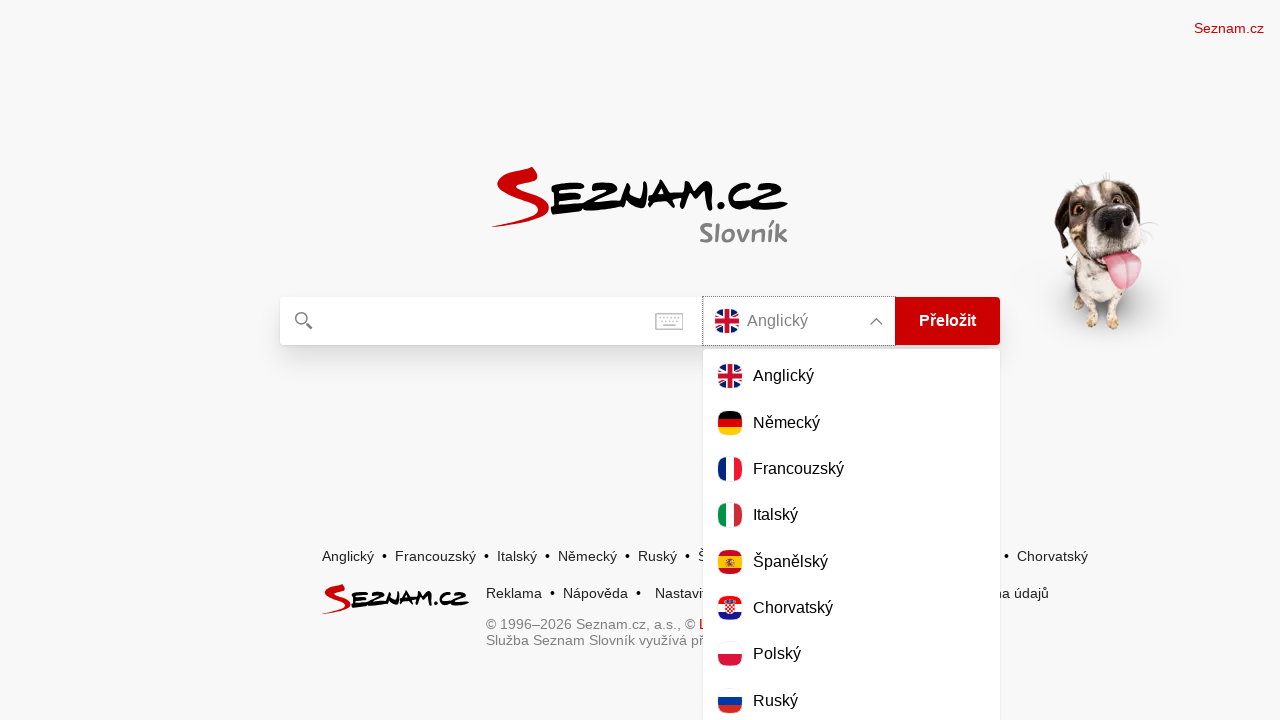

Language dropdown items loaded and became visible
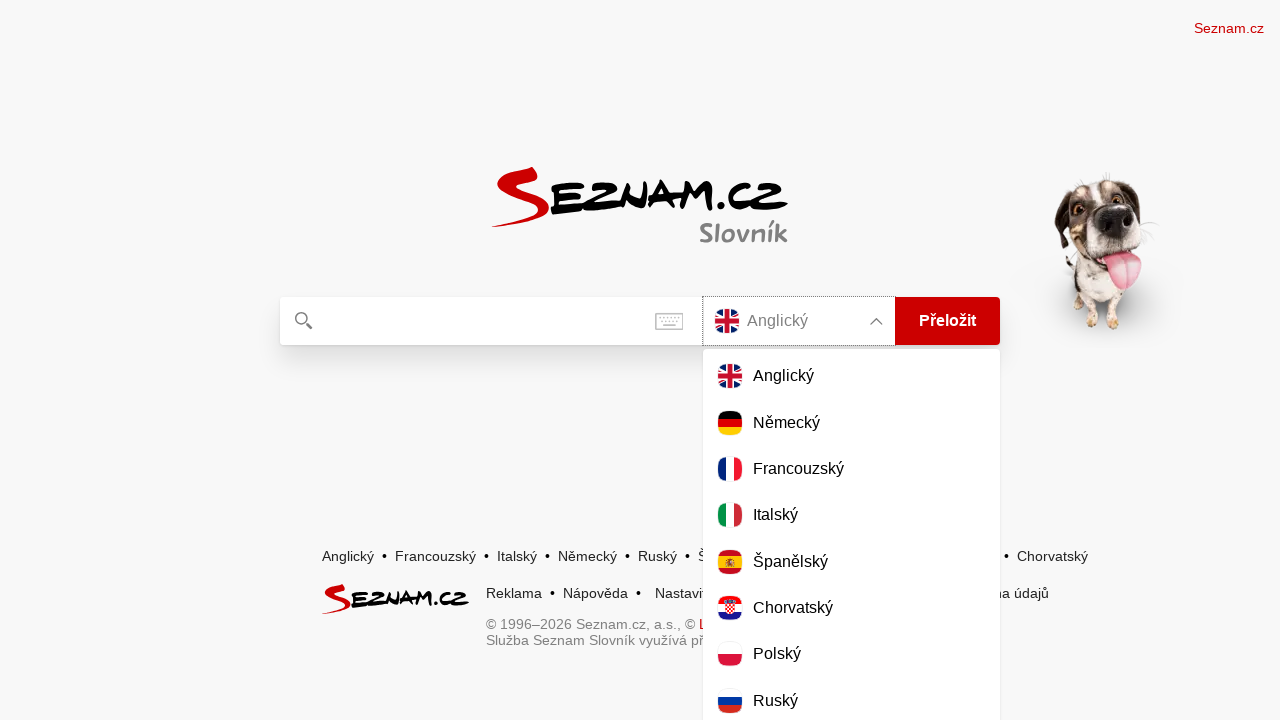

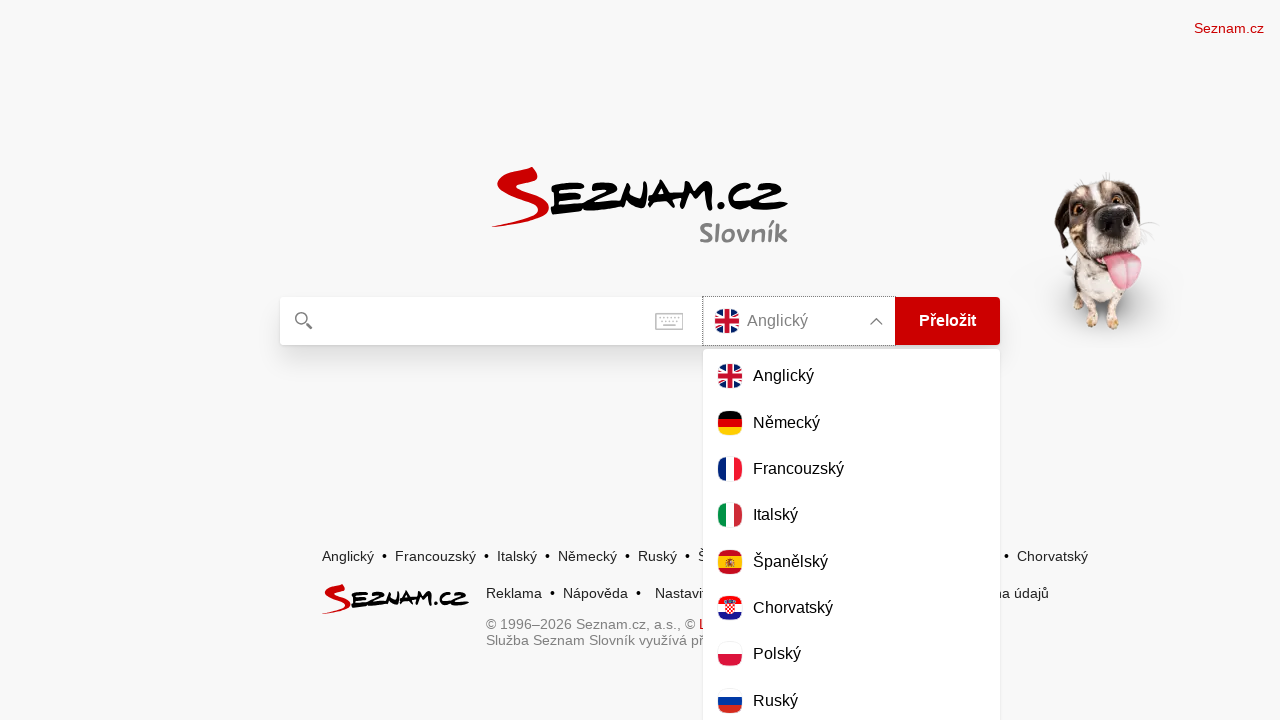